Tests the fourth FAQ accordion dropdown about ordering for today

Starting URL: https://qa-scooter.praktikum-services.ru/

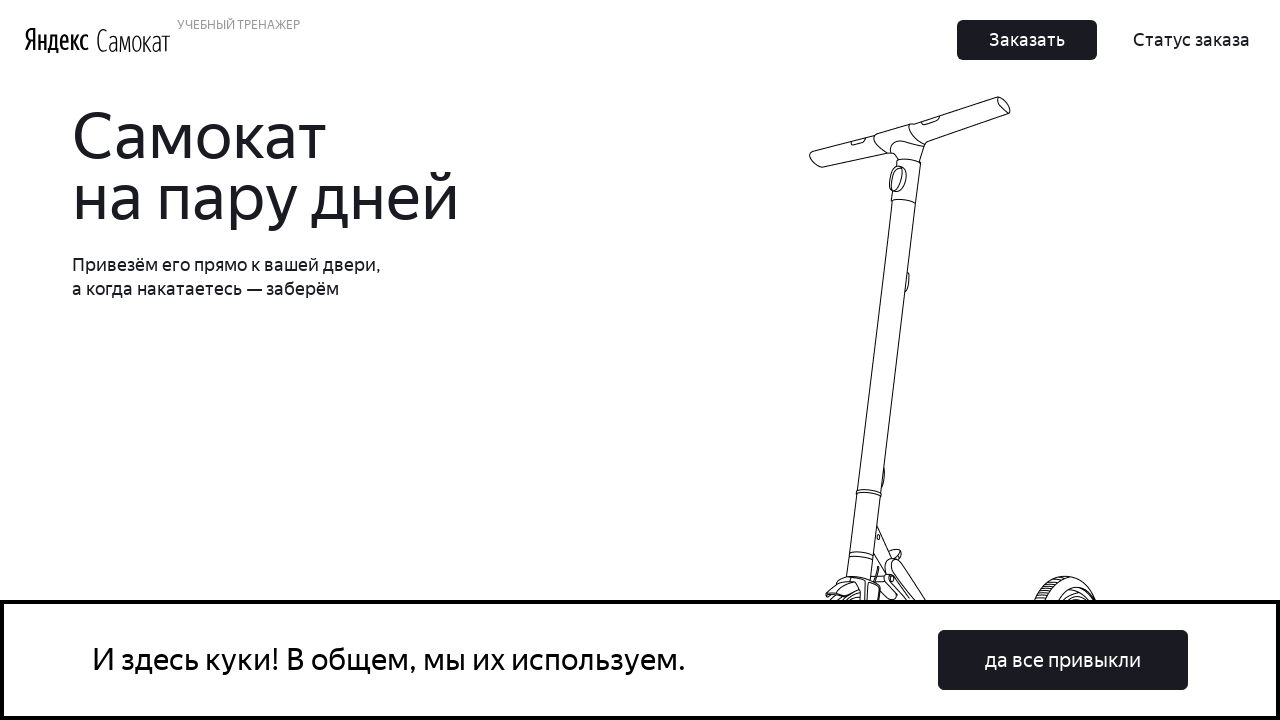

Located the fourth FAQ accordion heading about ordering for today
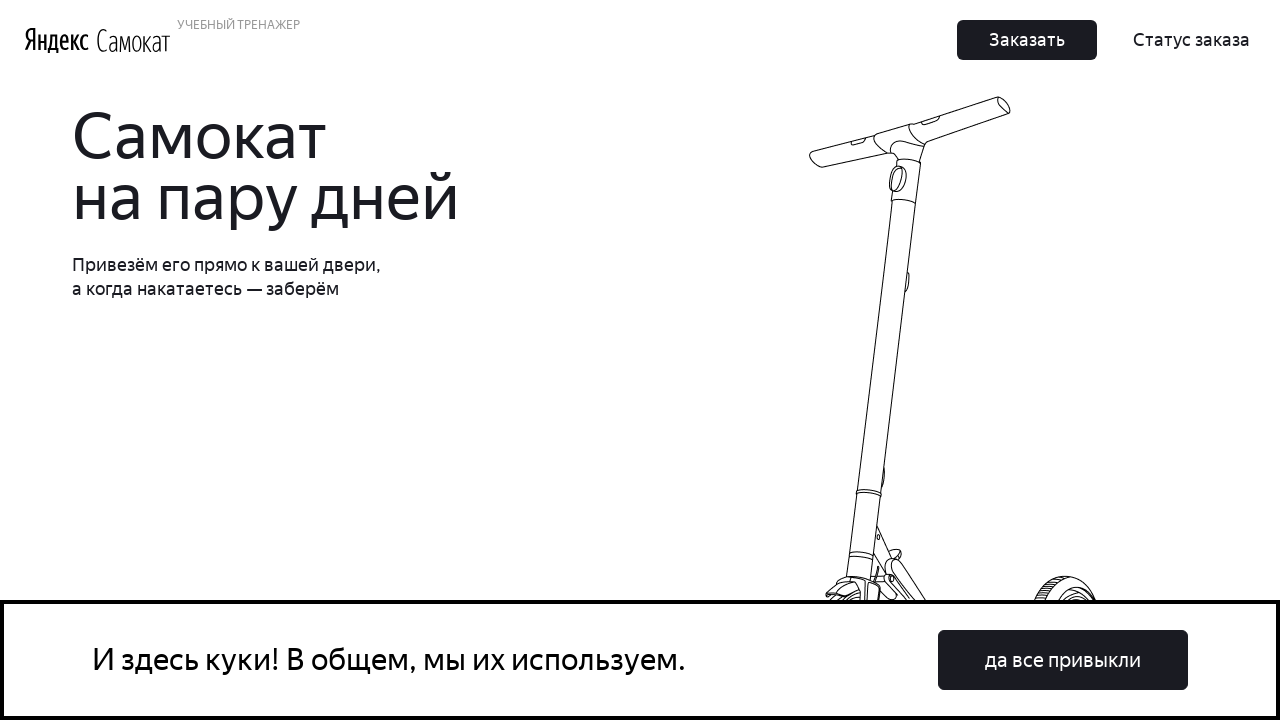

Scrolled accordion heading into view
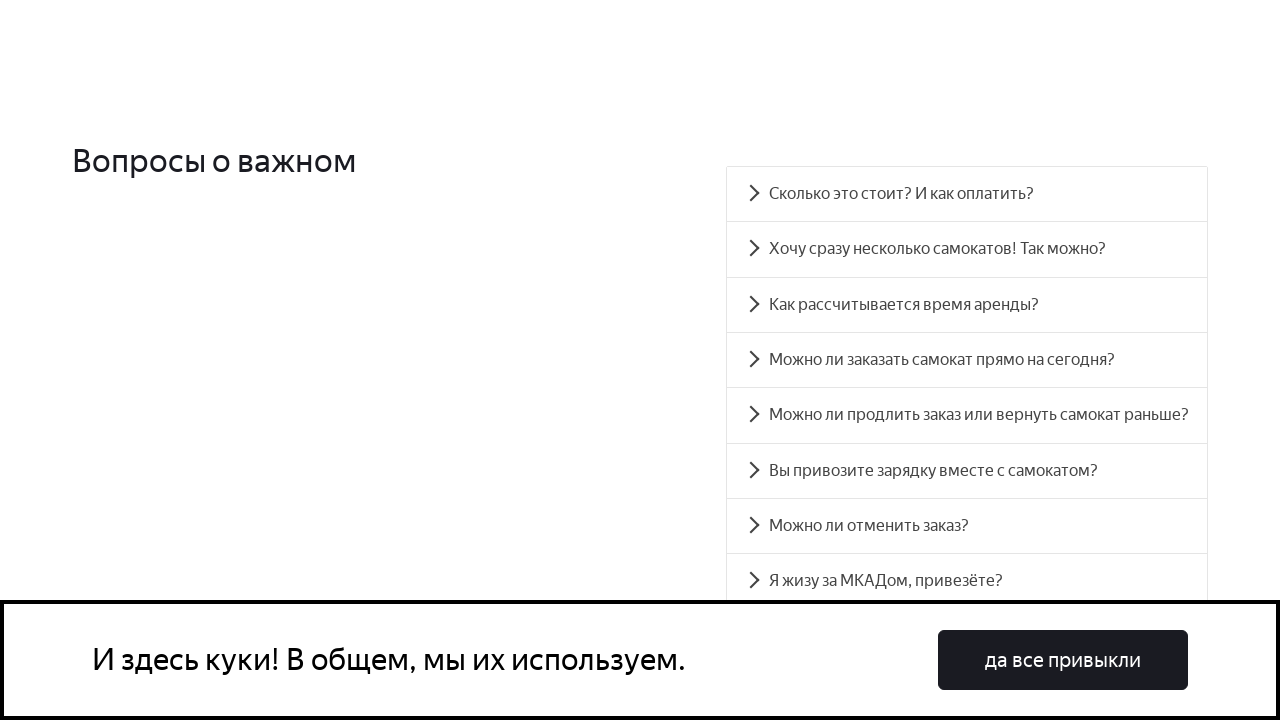

Clicked the fourth accordion heading to expand it at (967, 360) on xpath=//*[@id='accordion__heading-3']
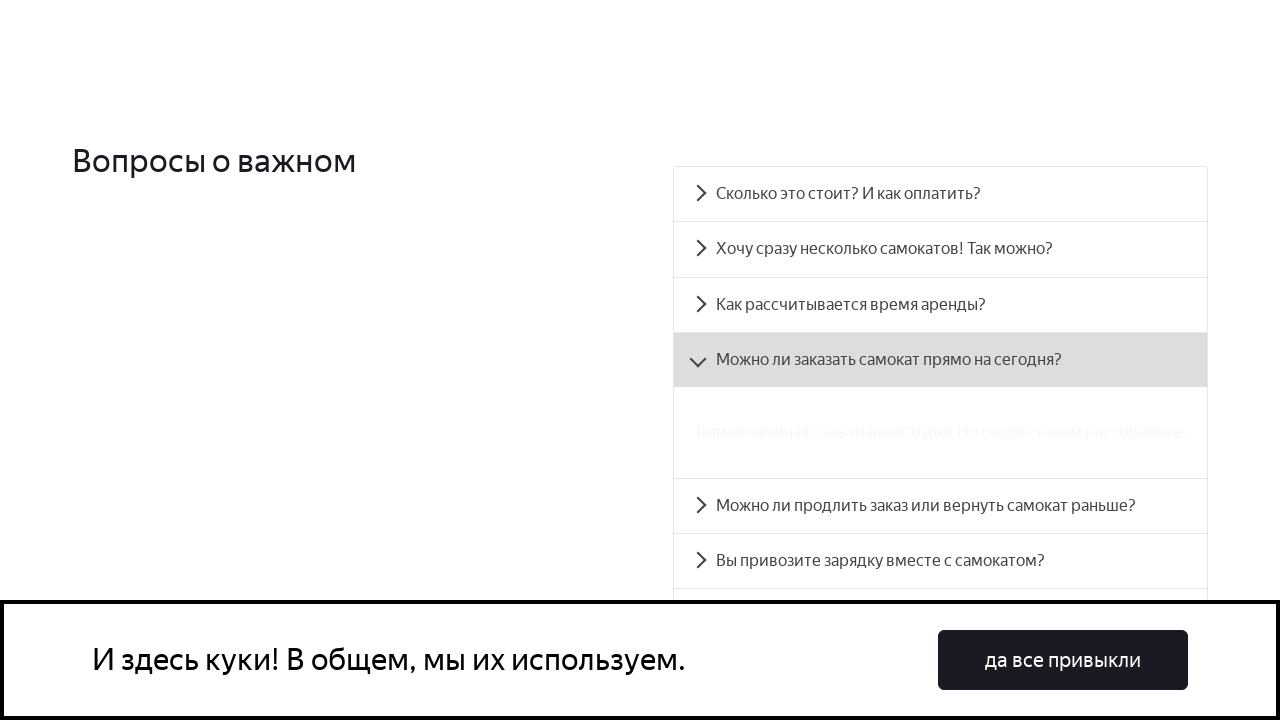

Located the accordion panel content element
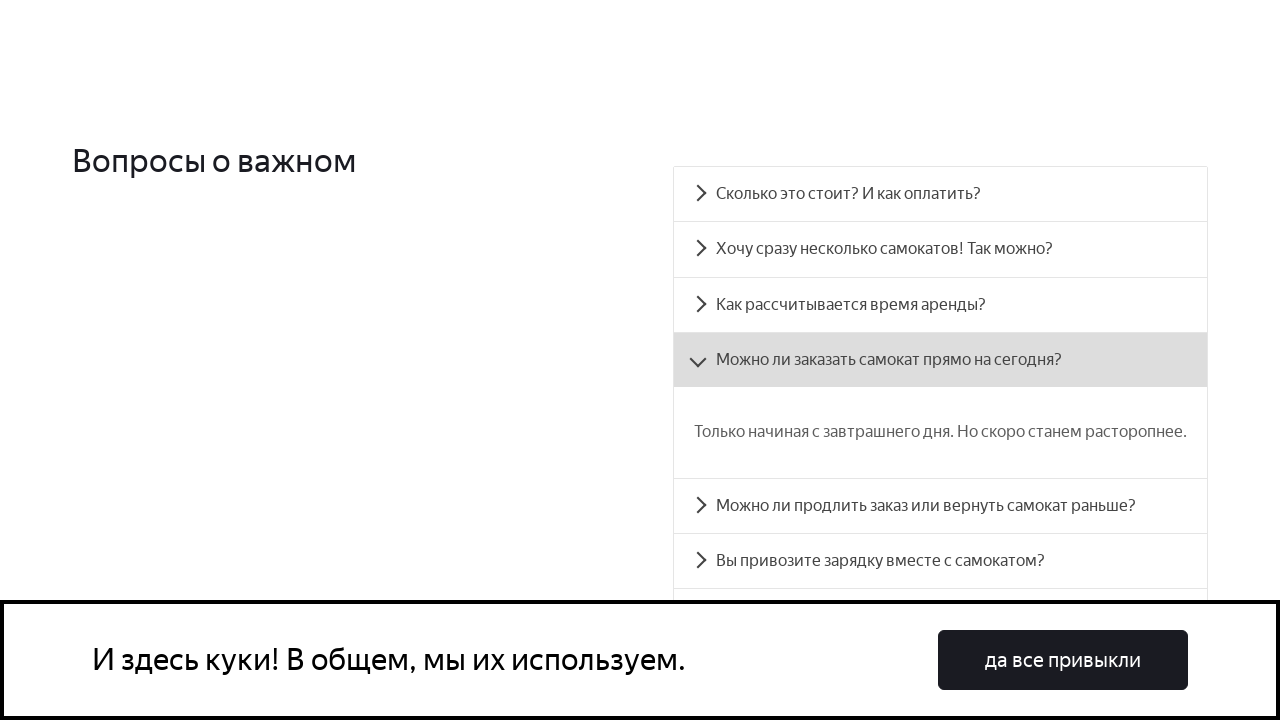

Accordion panel content became visible
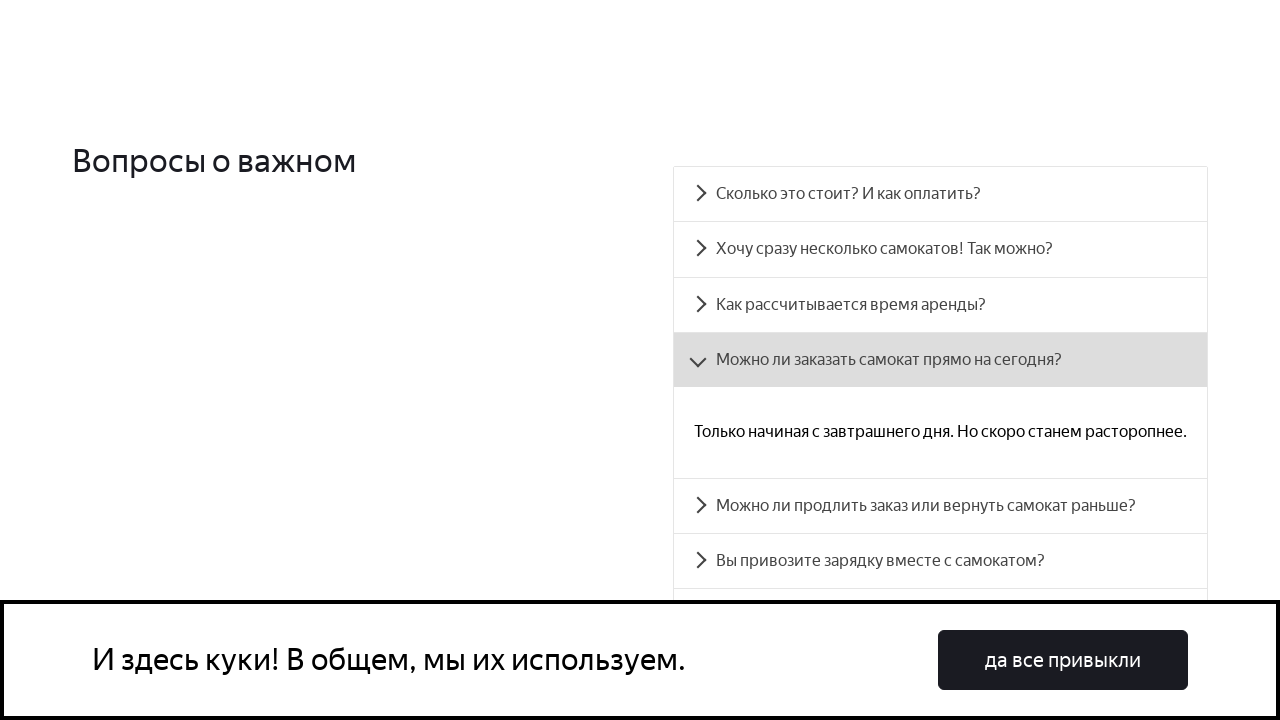

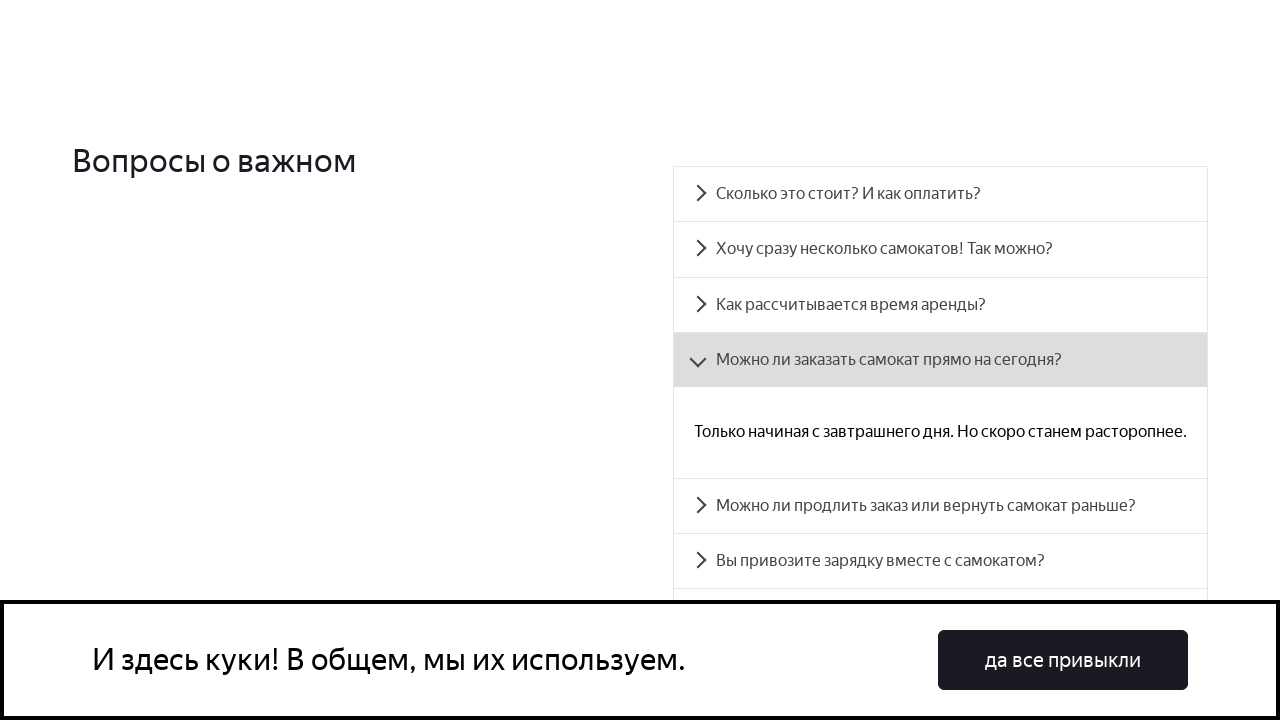